Tests the check() method by navigating to the Checkboxes page and checking an unchecked checkbox

Starting URL: https://practice.cydeo.com/

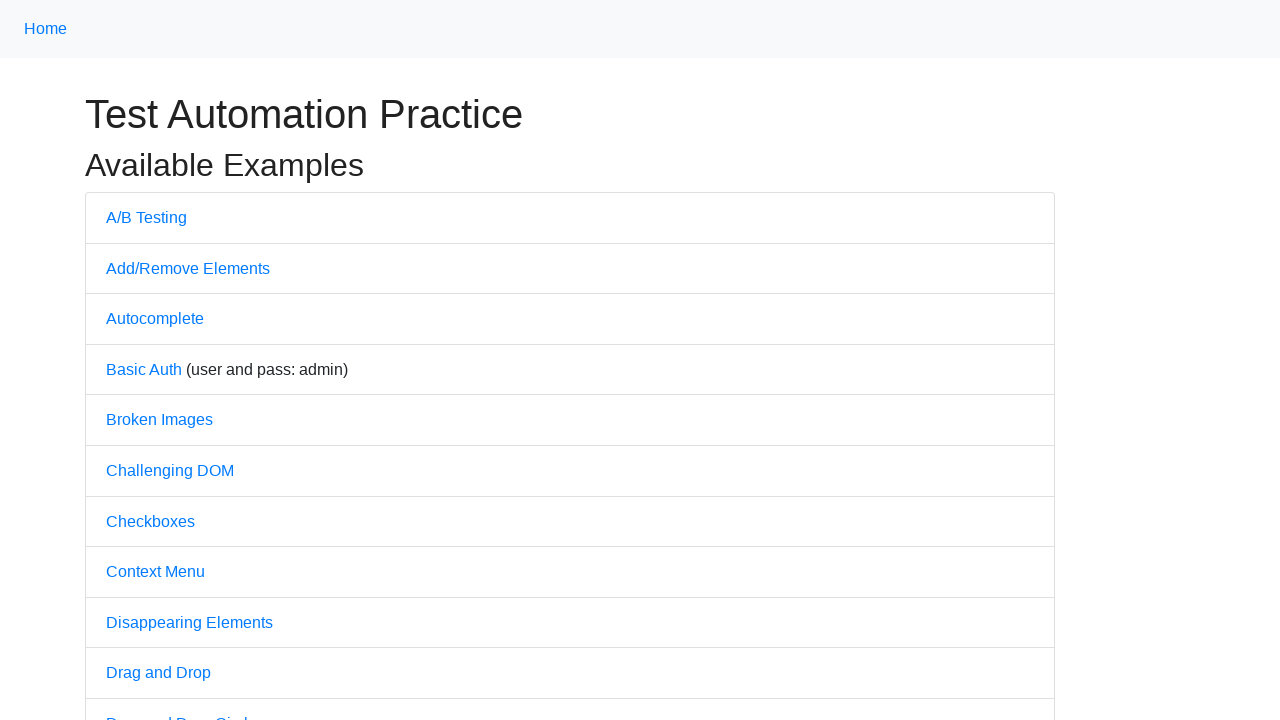

Clicked on Checkboxes link to navigate to the Checkboxes page at (150, 521) on text='Checkboxes'
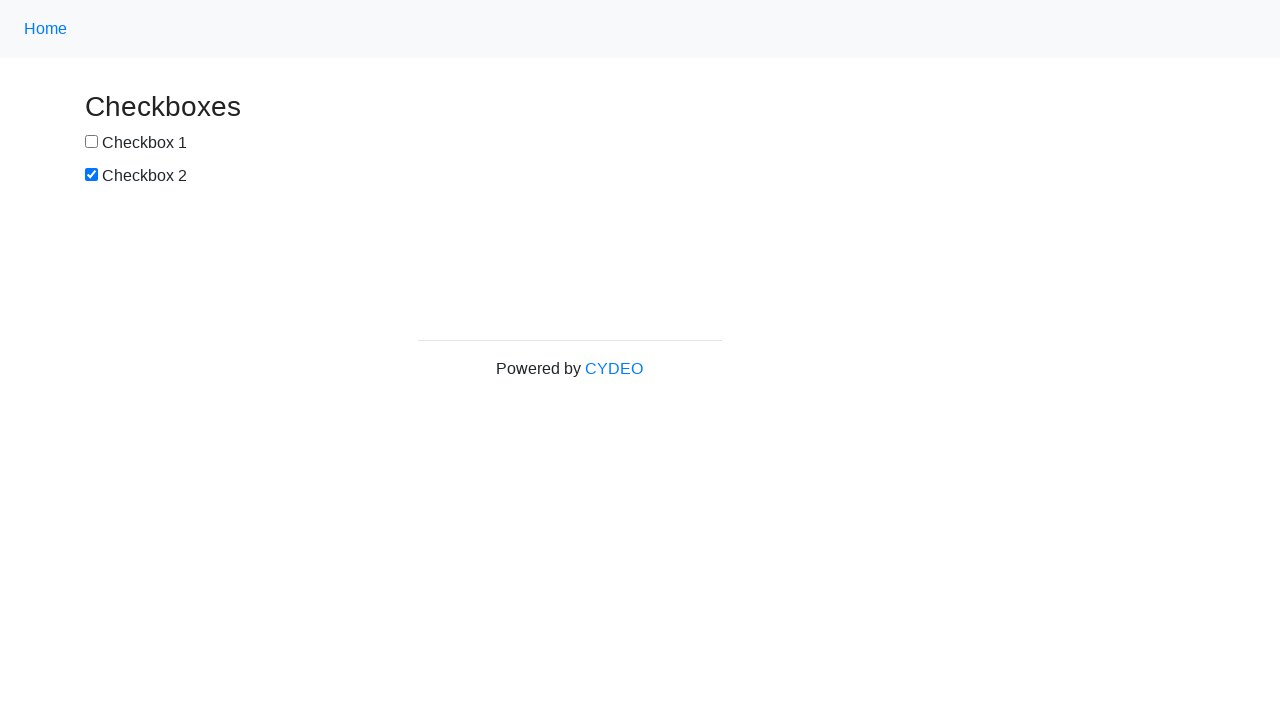

Checked the first checkbox using check() method at (92, 142) on #box1
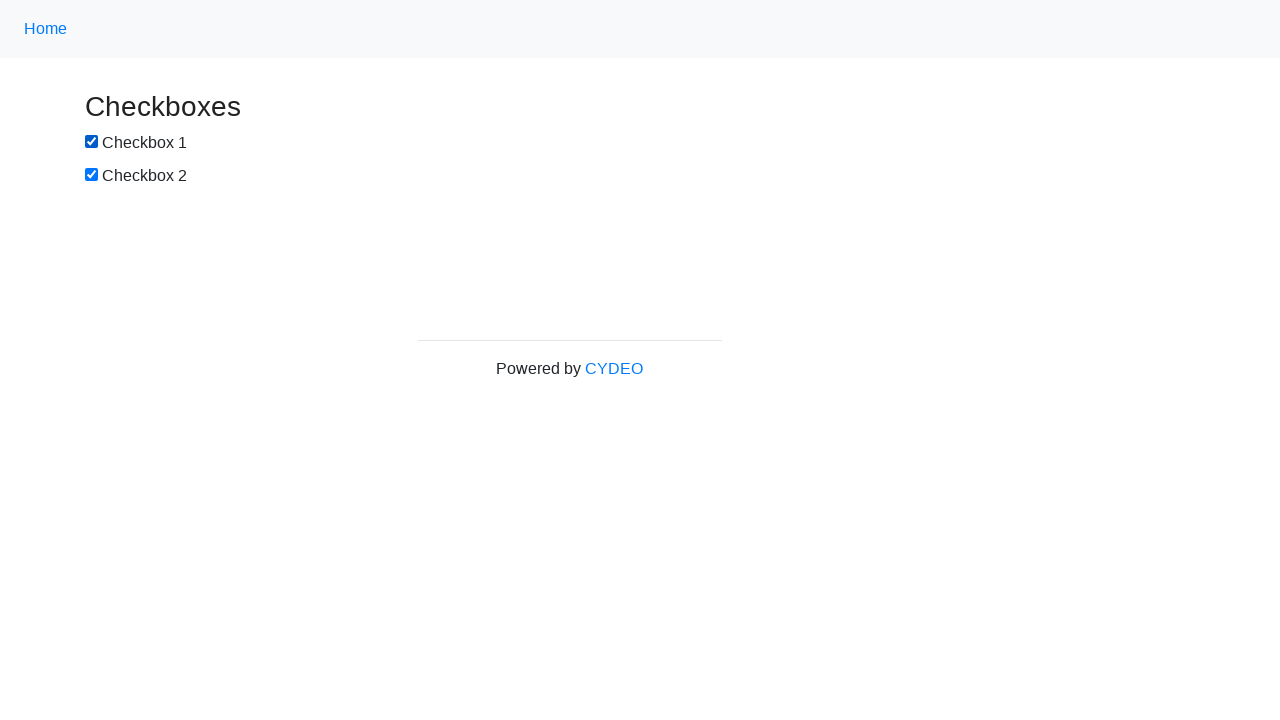

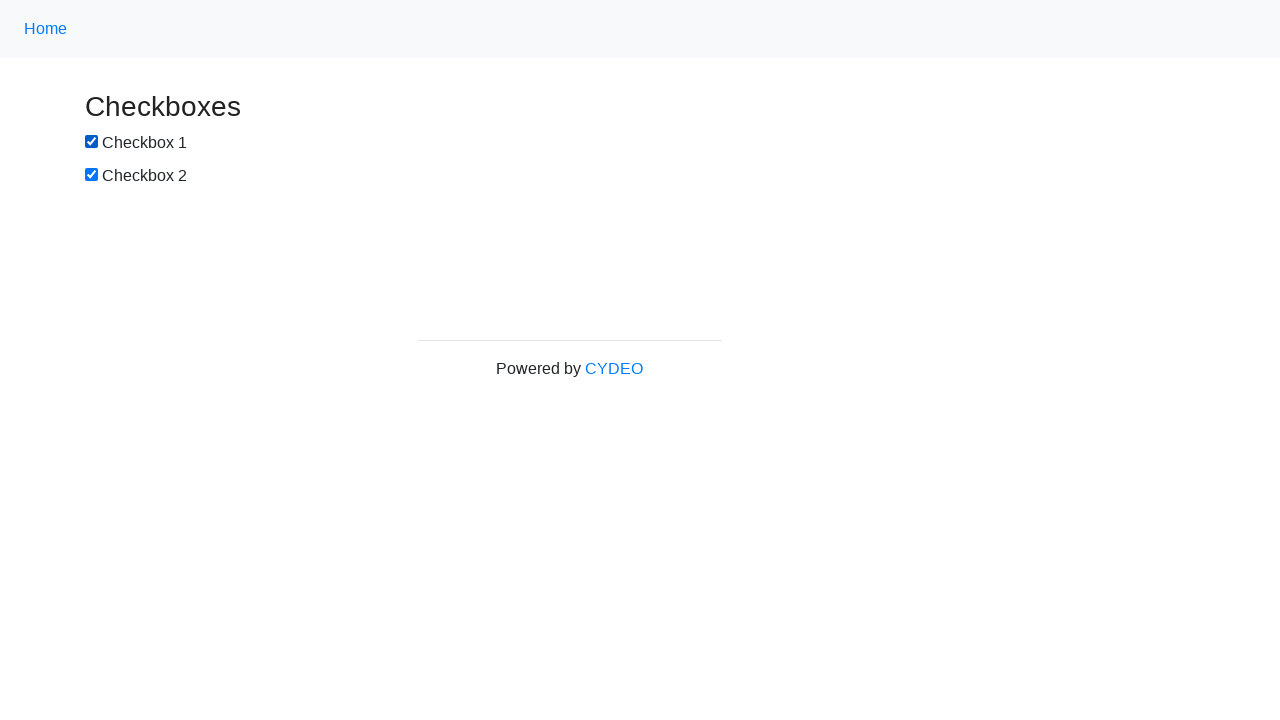